Tests dynamic ID handling by navigating to the Dynamic ID page and clicking a button with a dynamically generated ID

Starting URL: http://www.uitestingplayground.com/

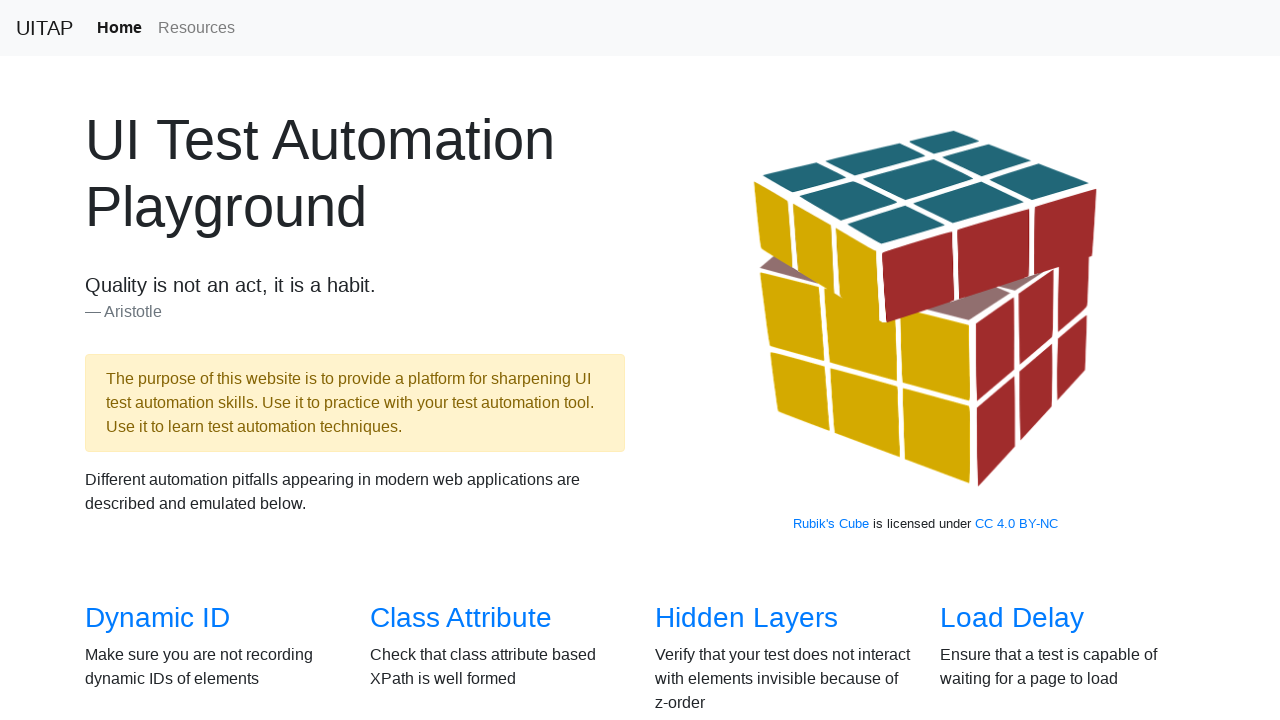

Clicked on Dynamic ID link from the home page at (158, 618) on #overview > div > div:nth-child(1) > div:nth-child(1) > h3 > a
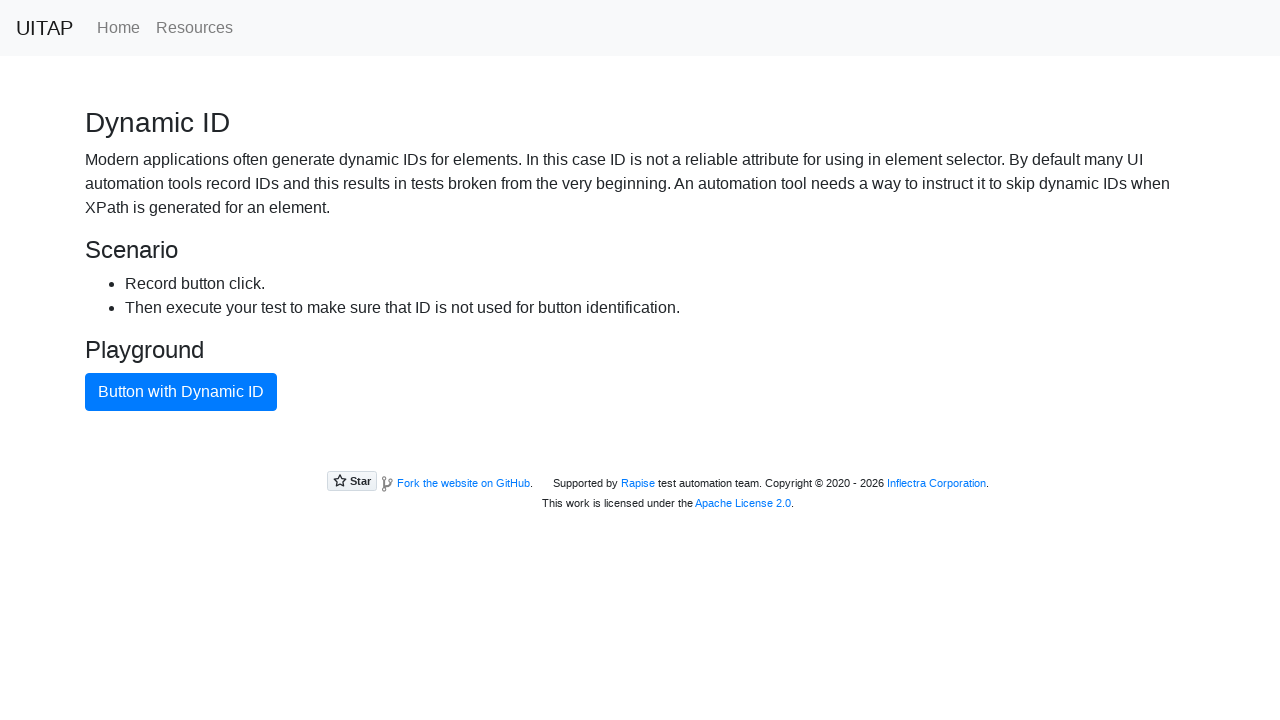

Clicked the button with dynamic ID at (181, 392) on section > div > button
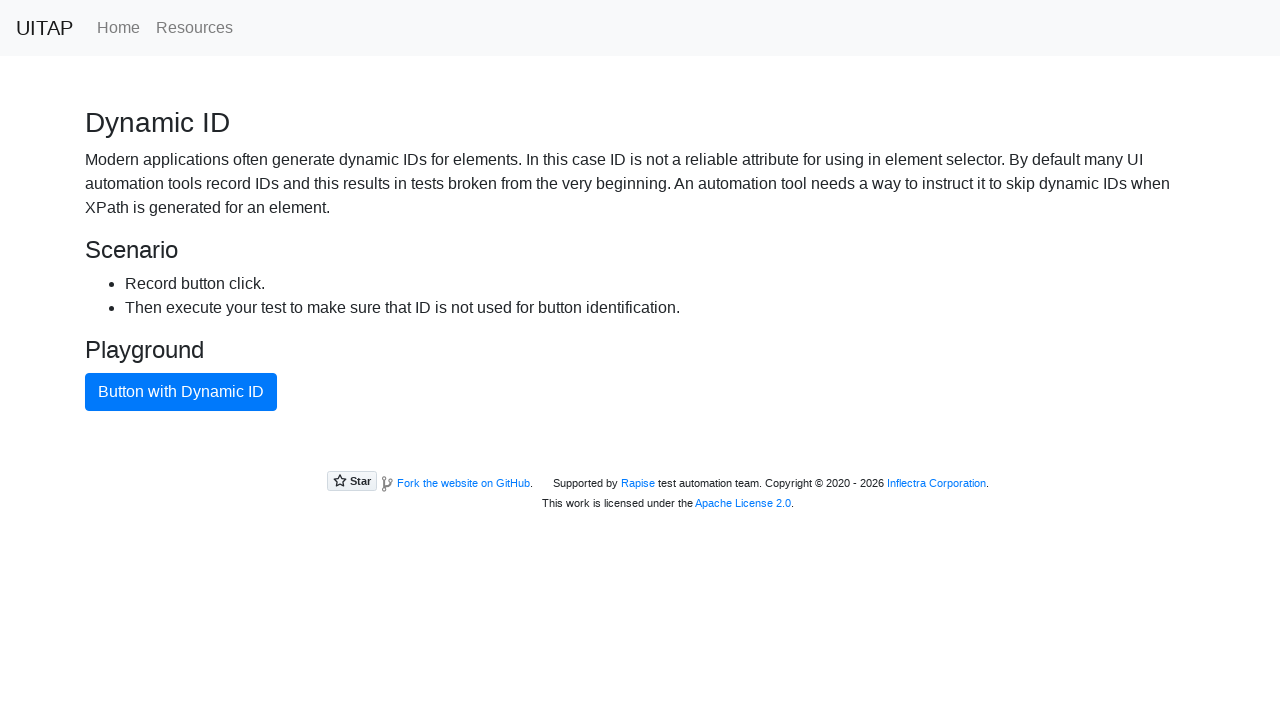

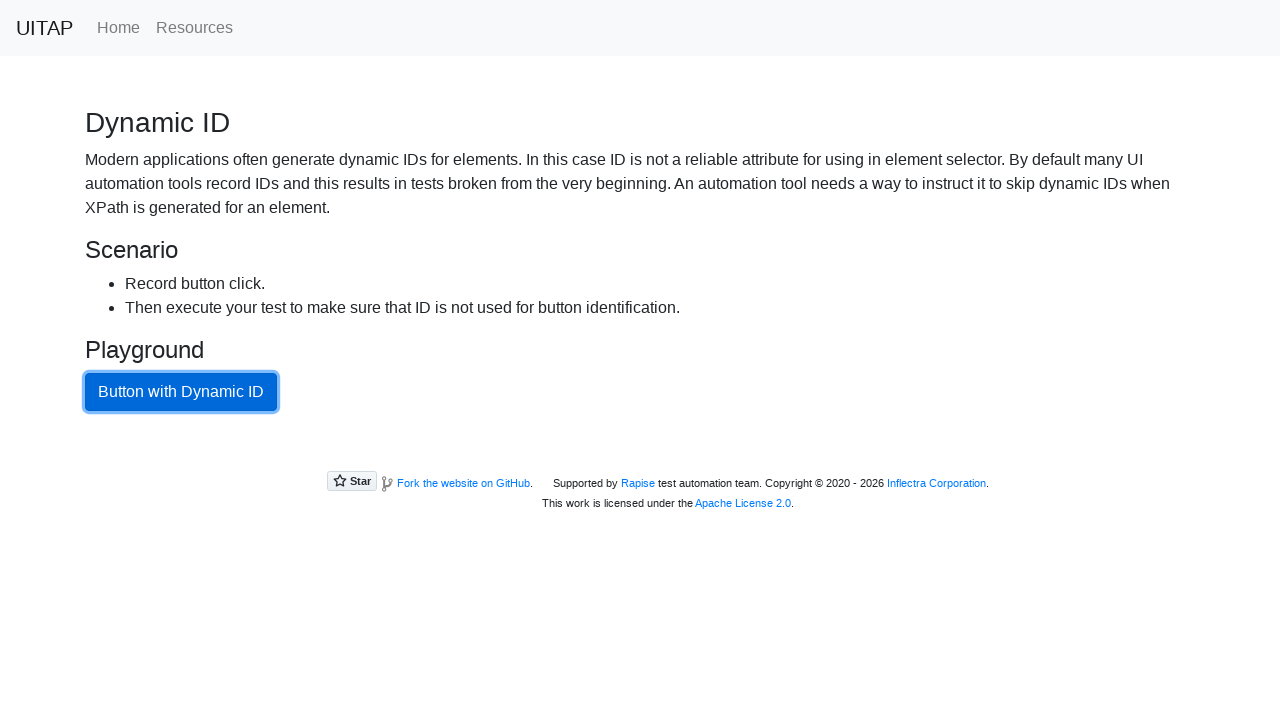